Solves a math problem on a form by calculating a logarithmic expression, then selects checkbox and radio button options before submitting

Starting URL: http://suninjuly.github.io/math.html

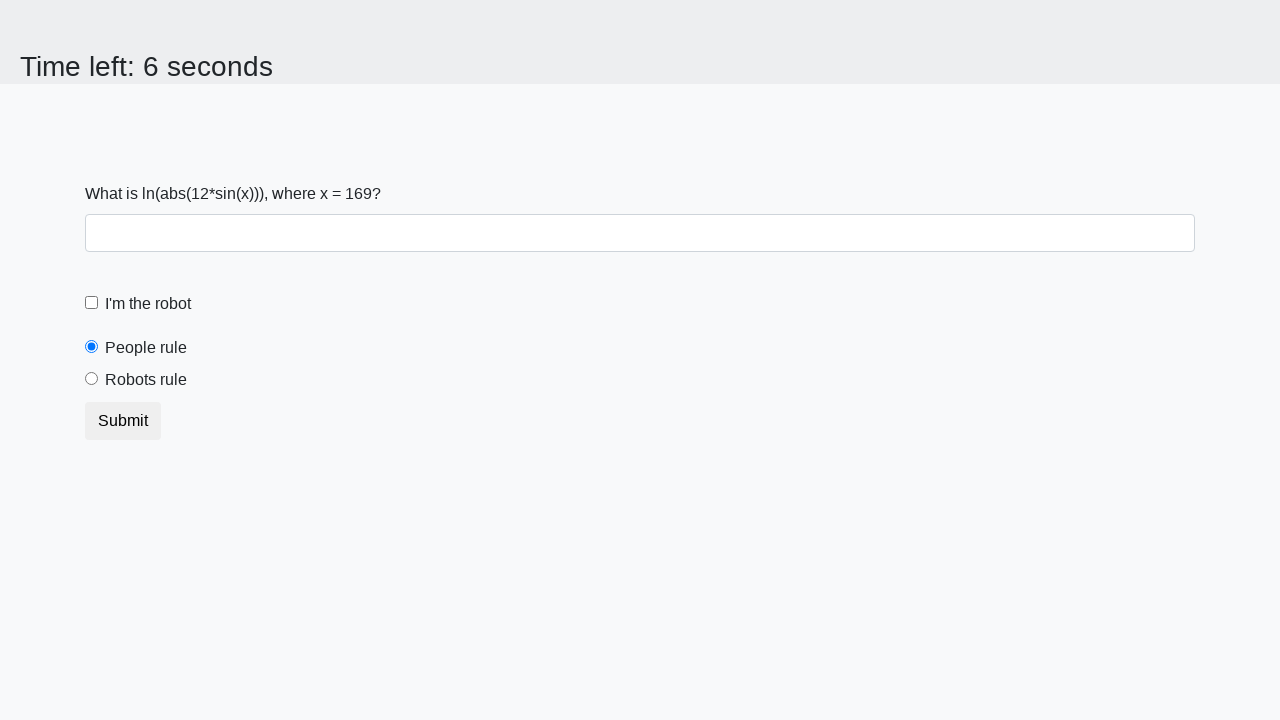

Retrieved input value from the form
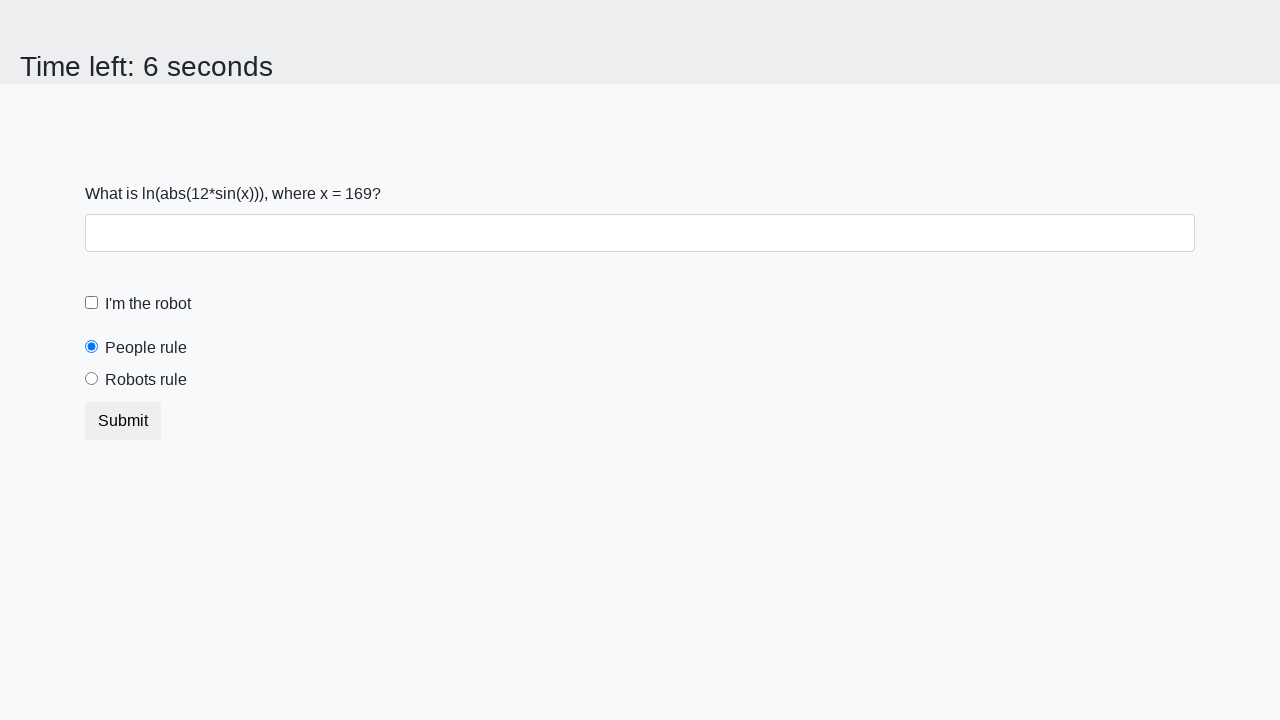

Calculated logarithmic expression: log(|12 * sin(x)|)
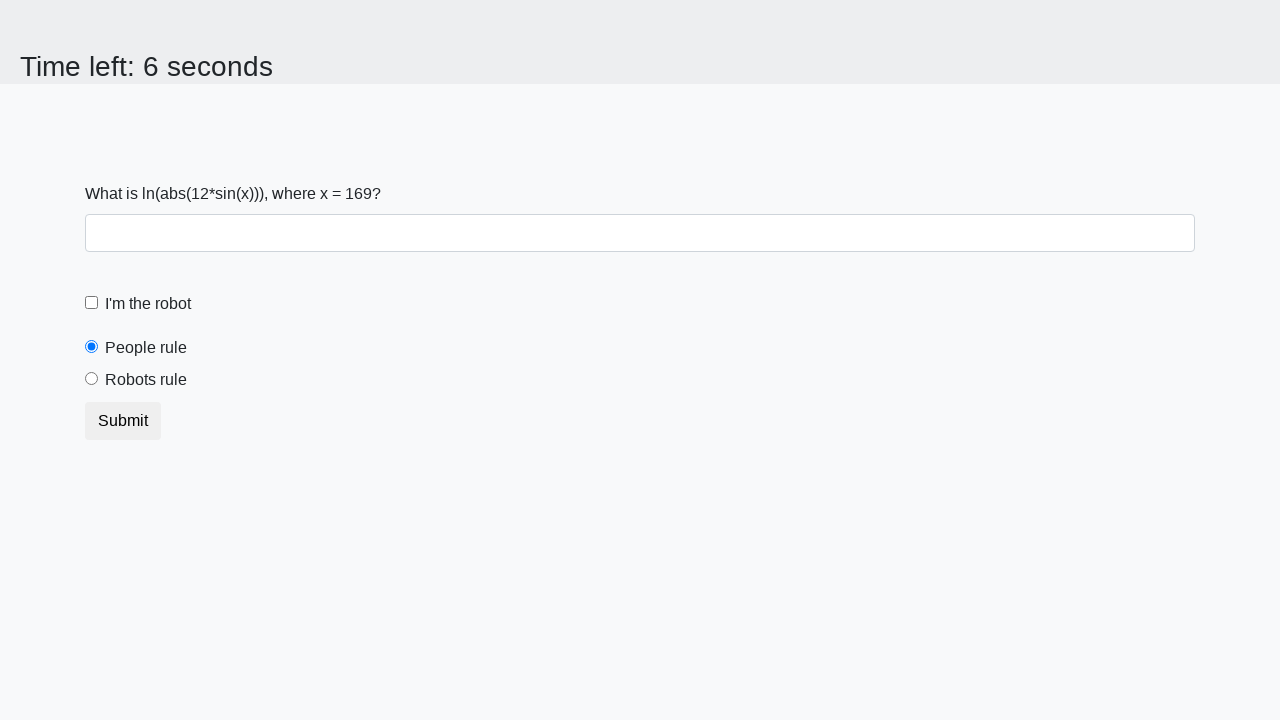

Filled answer field with calculated result on #answer
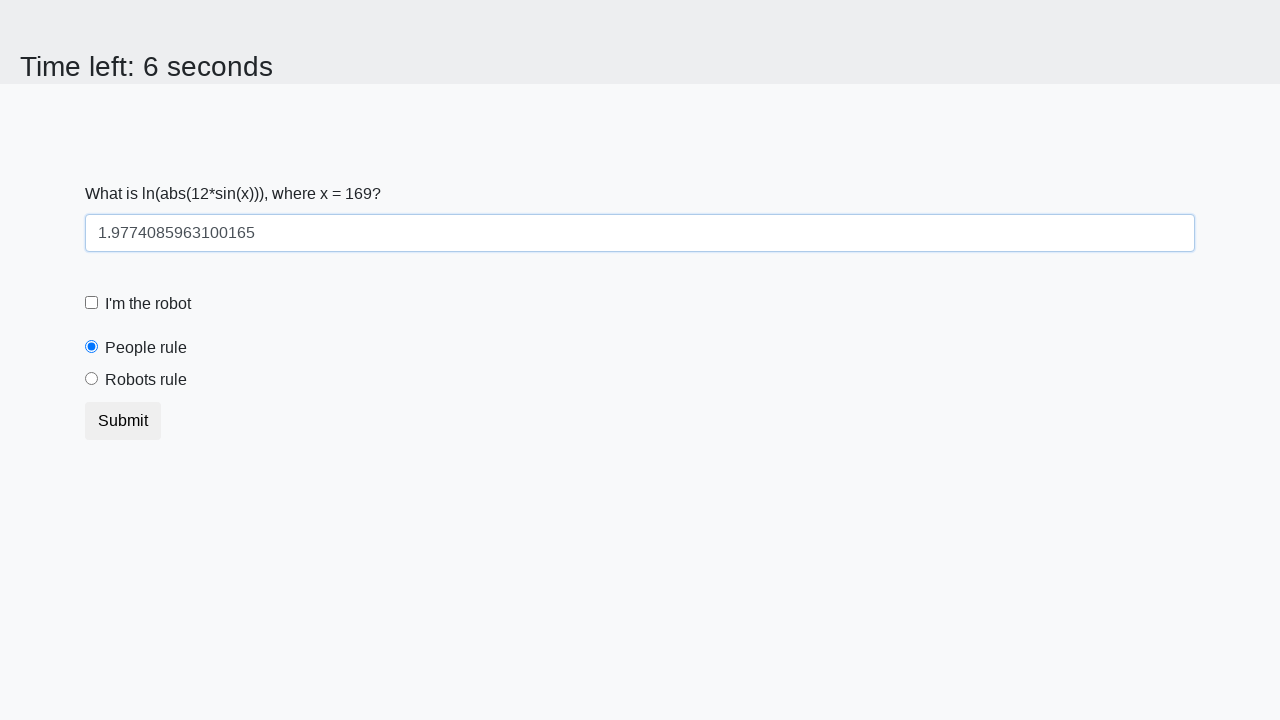

Clicked robot checkbox at (92, 303) on #robotCheckbox
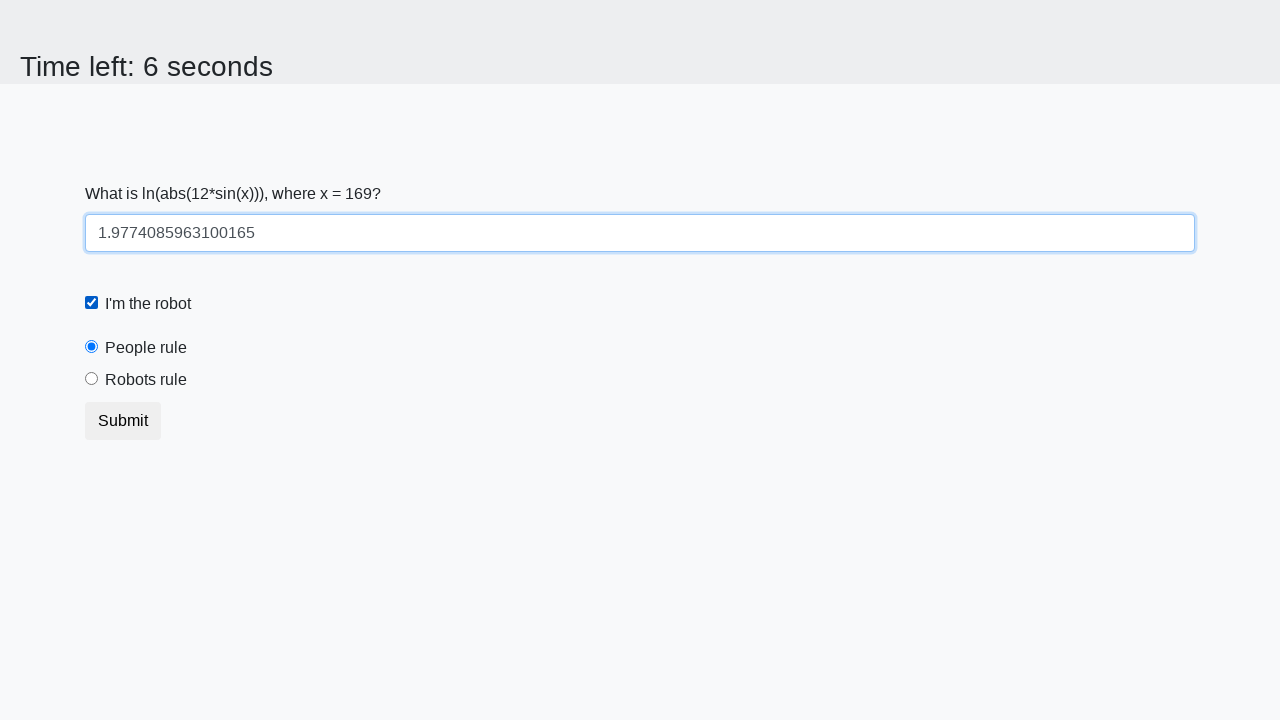

Selected robots rule radio button at (92, 379) on #robotsRule
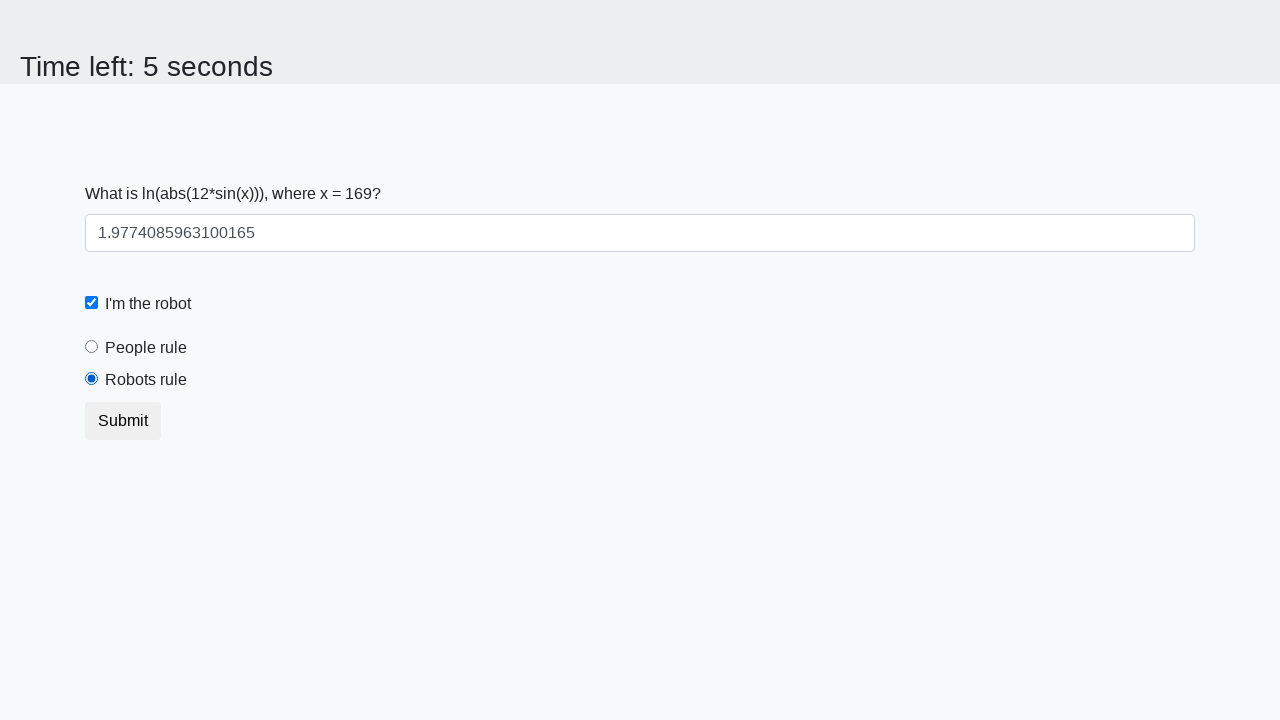

Submitted the form at (123, 421) on .btn
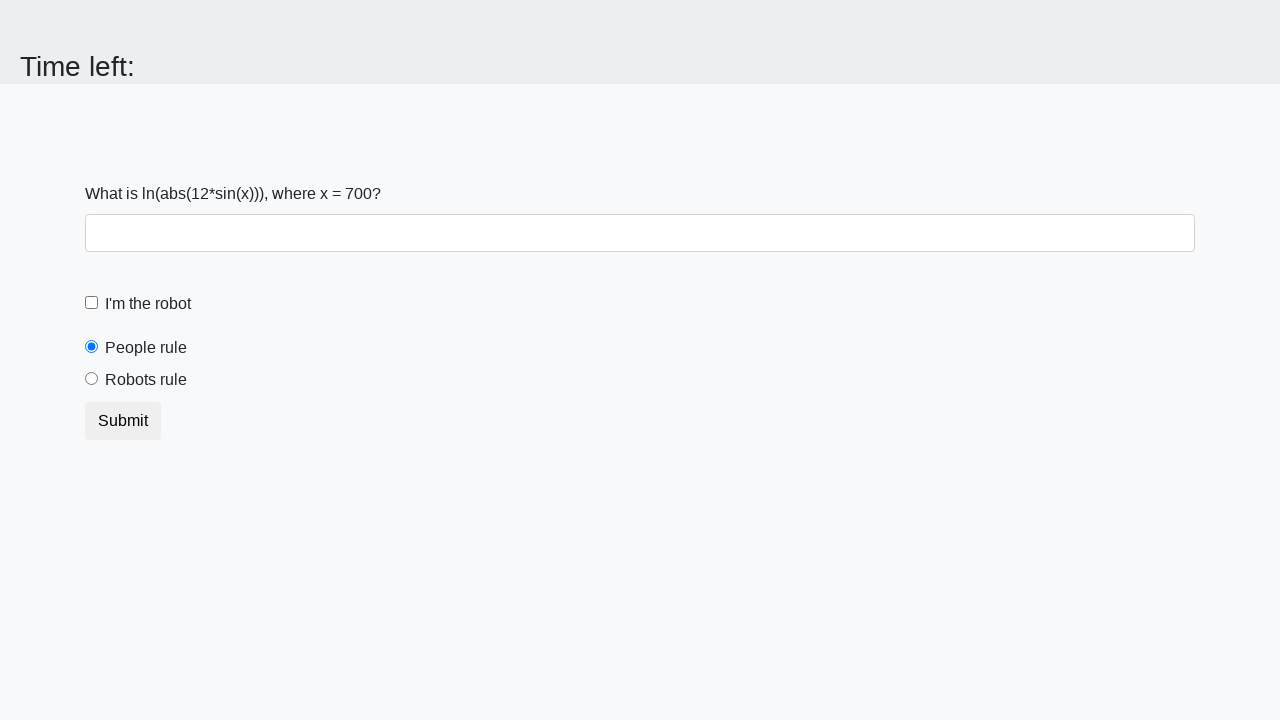

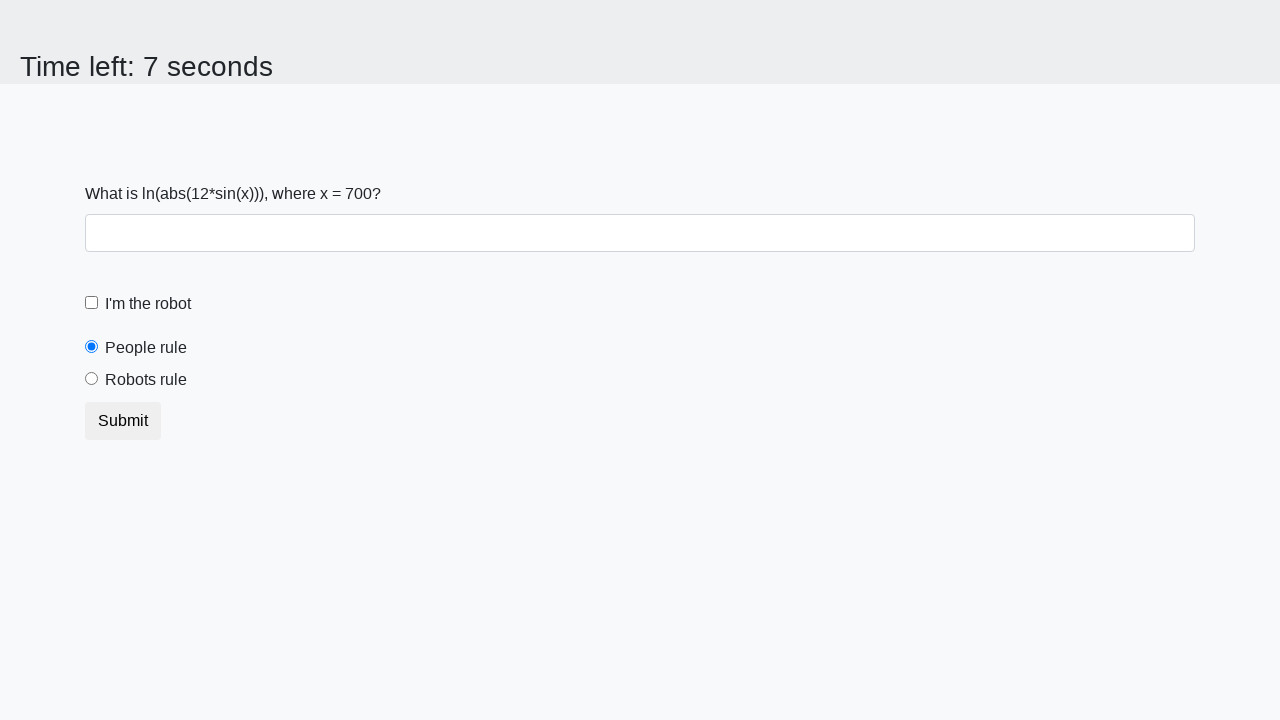